Tests dynamic dropdown functionality on a flight booking site by selecting origin city (Bangalore) and destination city (Chennai) from cascading dropdowns.

Starting URL: https://rahulshettyacademy.com/dropdownsPractise/

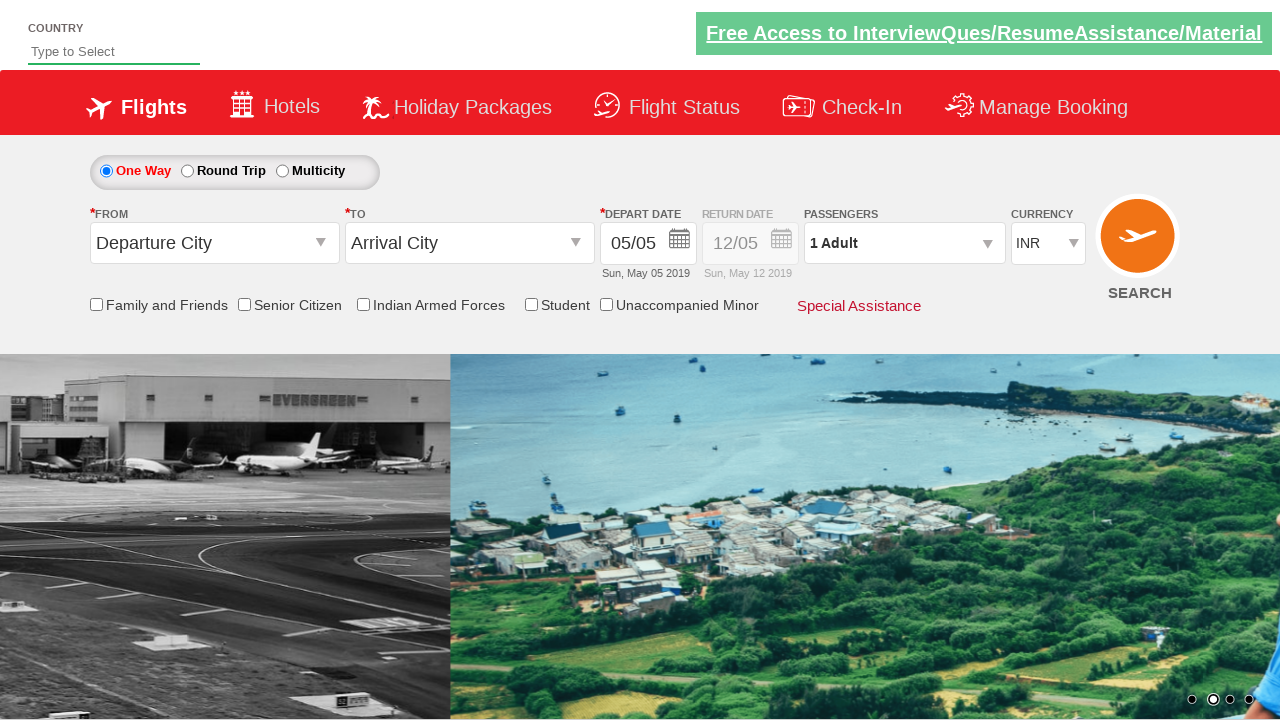

Clicked on origin station dropdown to open it at (214, 243) on #ctl00_mainContent_ddl_originStation1_CTXT
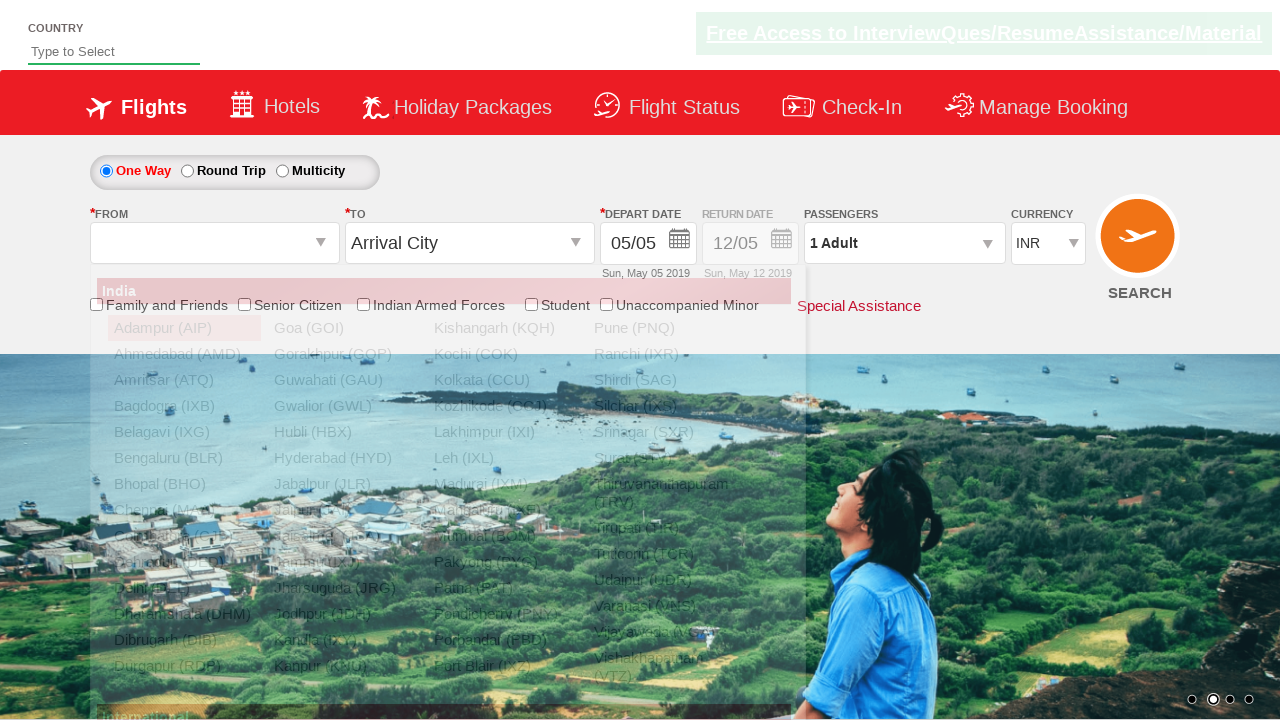

Selected Bangalore (BLR) as origin city at (184, 458) on a[value='BLR']
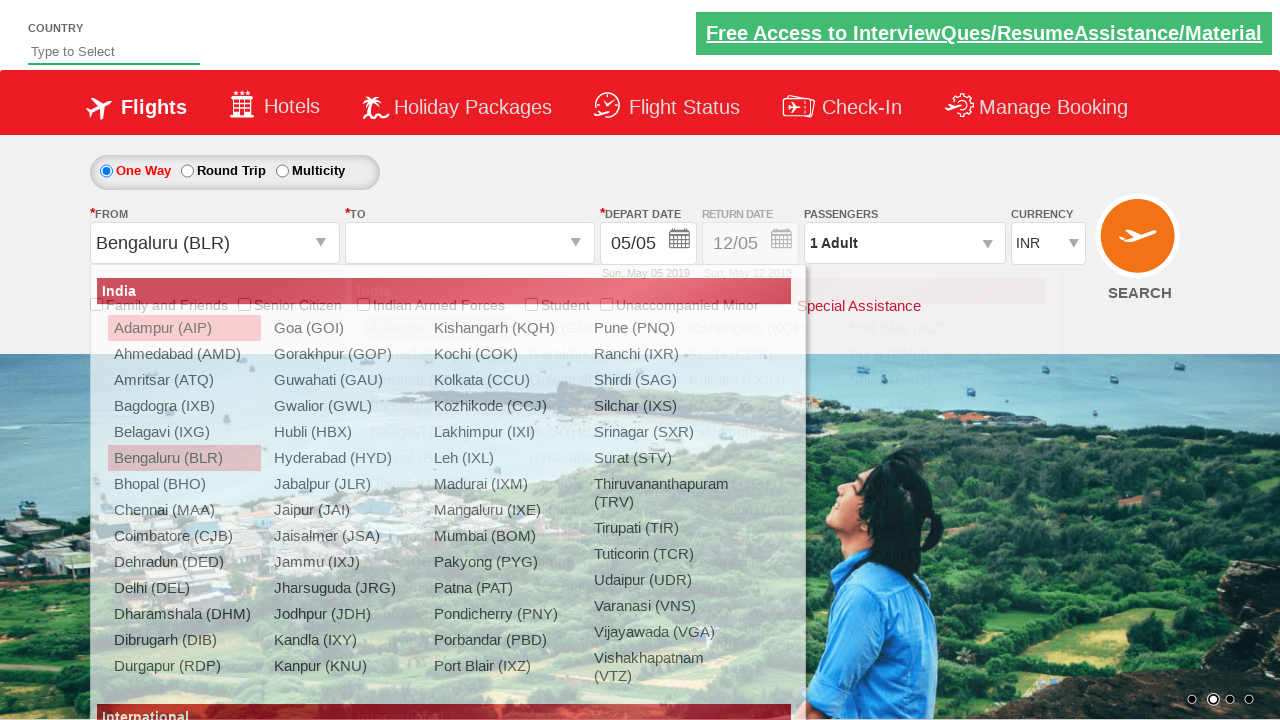

Waited 2 seconds for destination dropdown to be ready
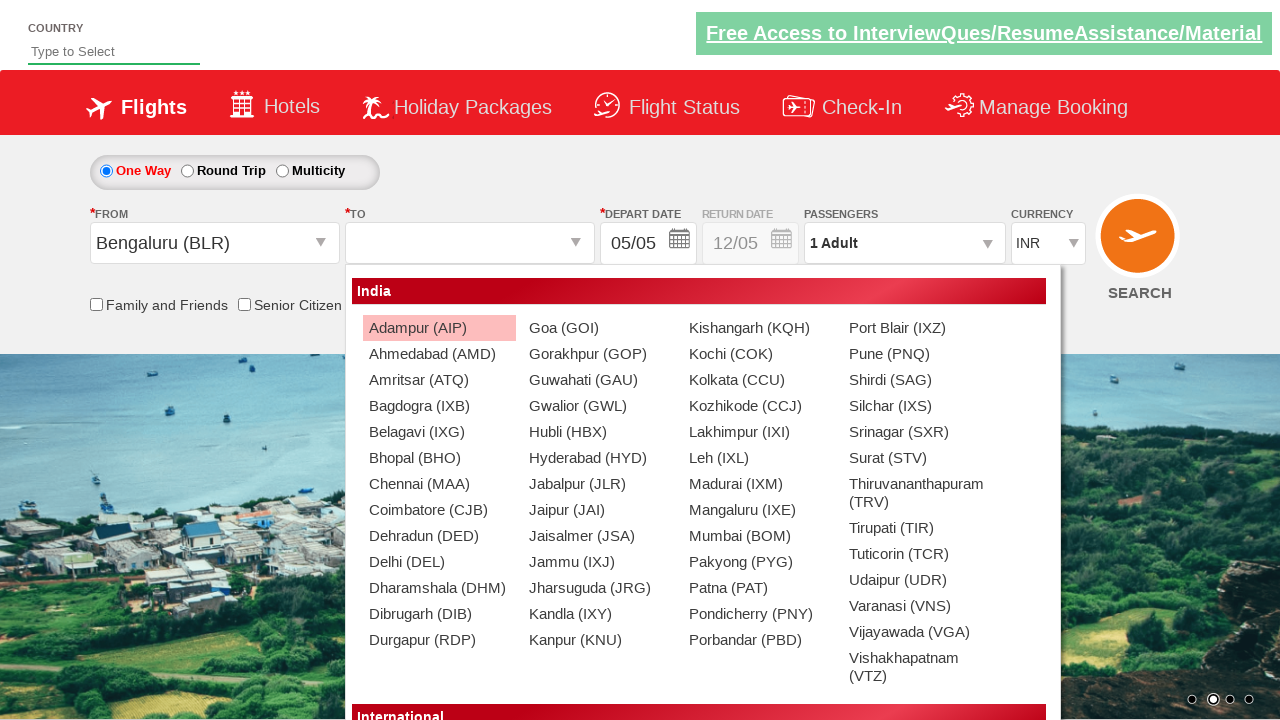

Selected Chennai (MAA) as destination city at (439, 484) on #ctl00_mainContent_ddl_destinationStation1_CTNR a[value='MAA']
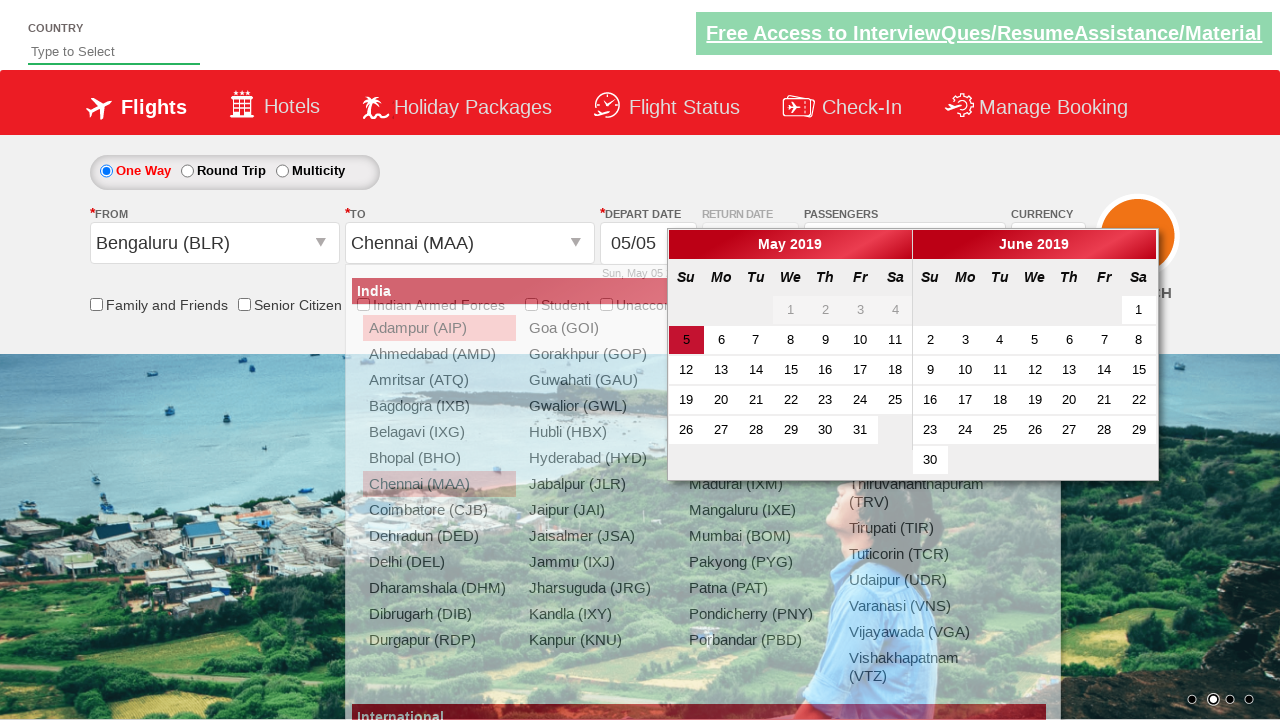

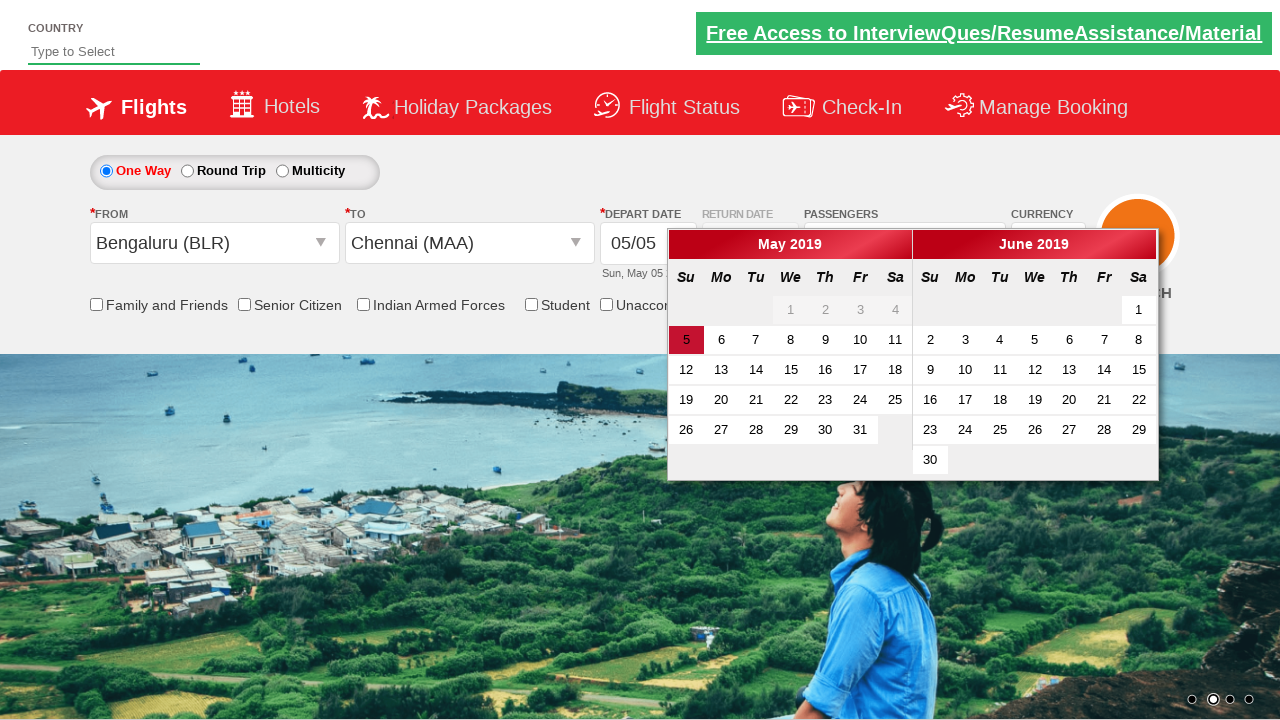